Tests date picker calendar navigation by opening the picker, navigating 10 months back, and selecting the 15th day

Starting URL: https://kristinek.github.io/site/examples/actions

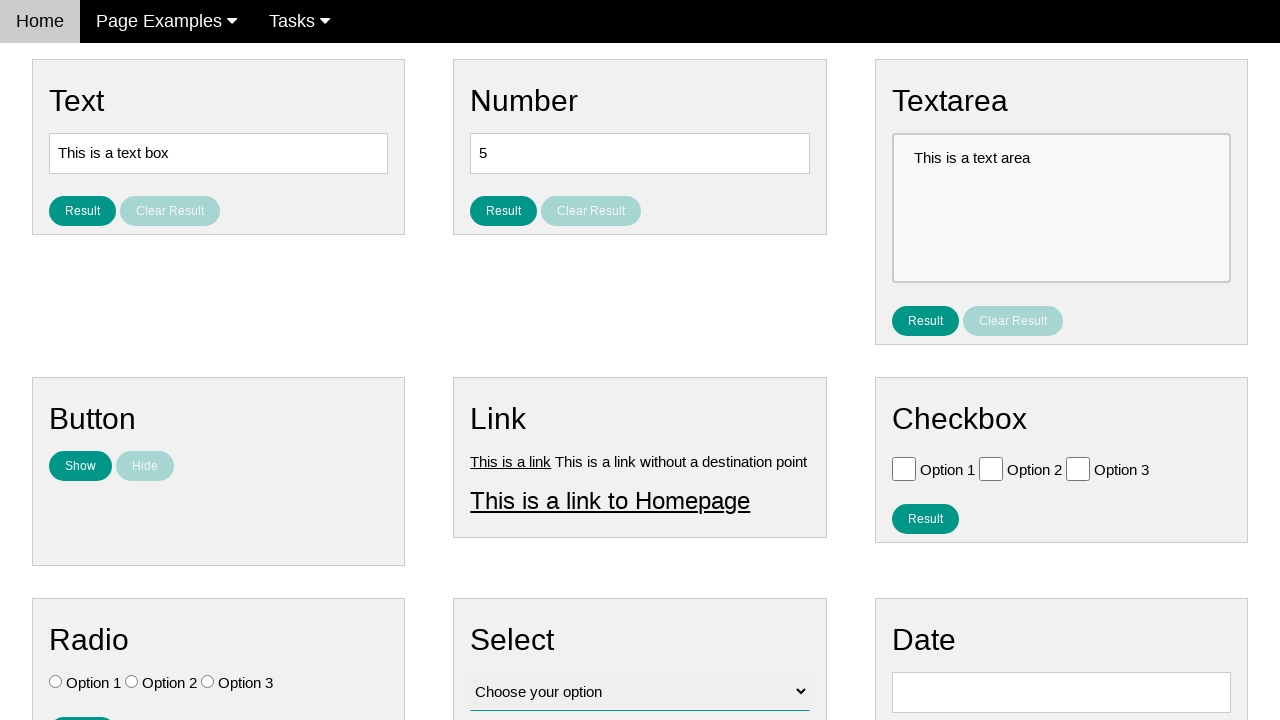

Clicked on date picker input to open the calendar at (1061, 692) on input#vfb-8
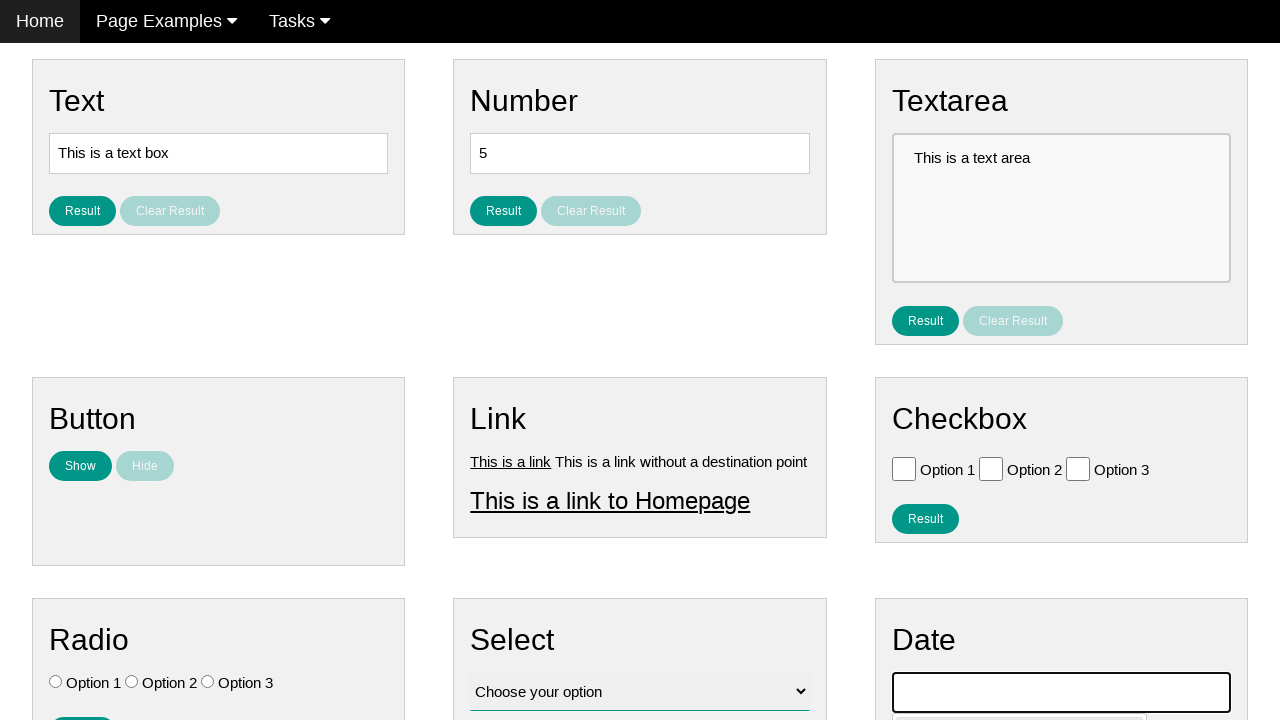

Datepicker calendar appeared
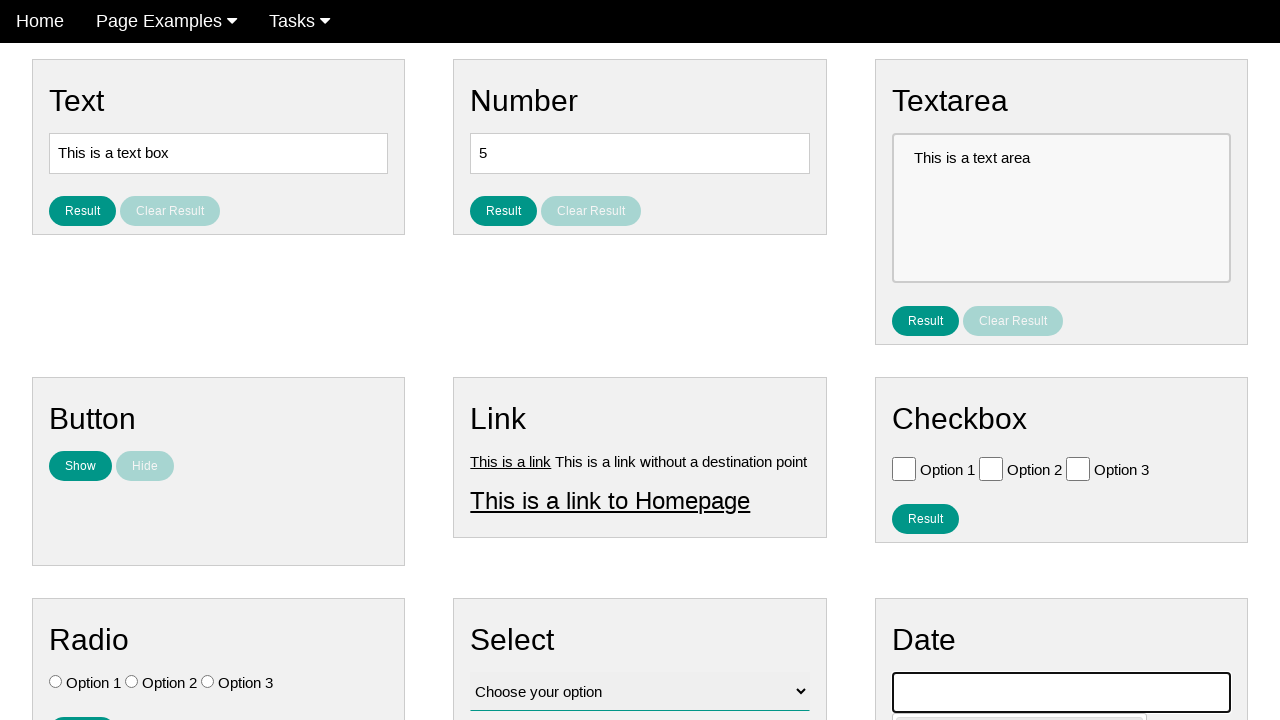

Navigated back one month (iteration 1/10) at (912, 408) on .ui-datepicker-prev
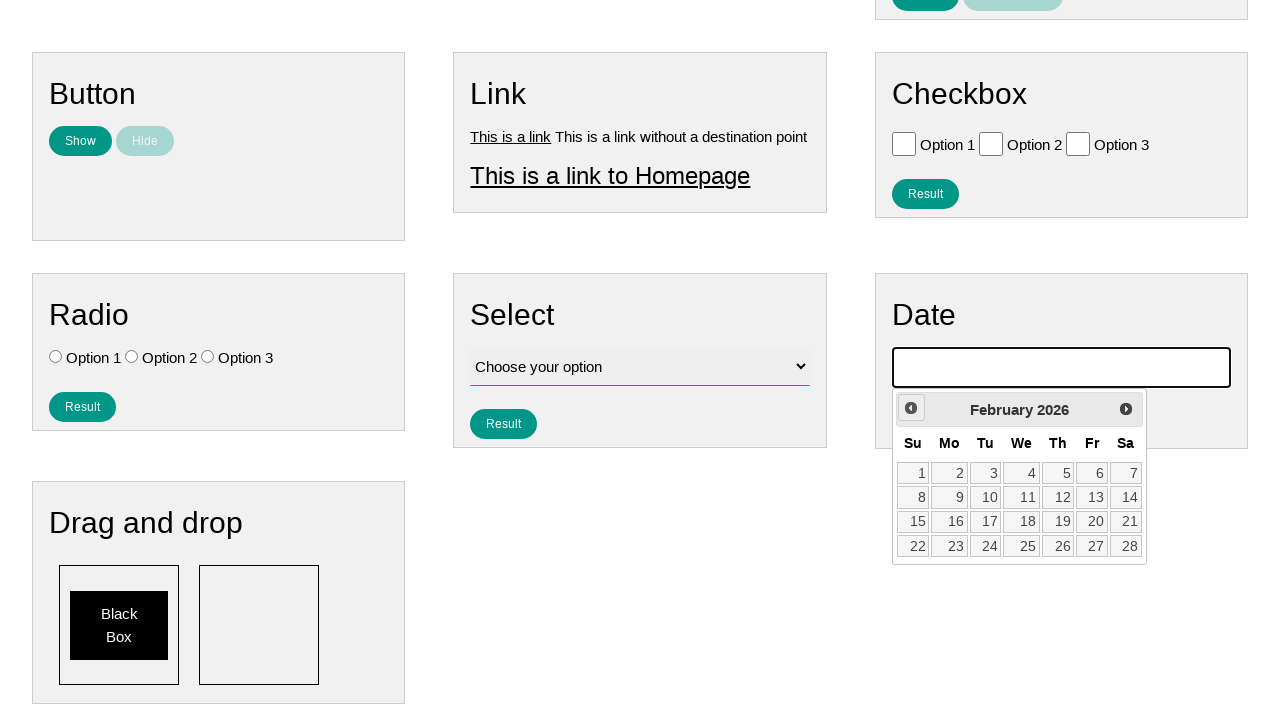

Navigated back one month (iteration 2/10) at (911, 408) on .ui-datepicker-prev
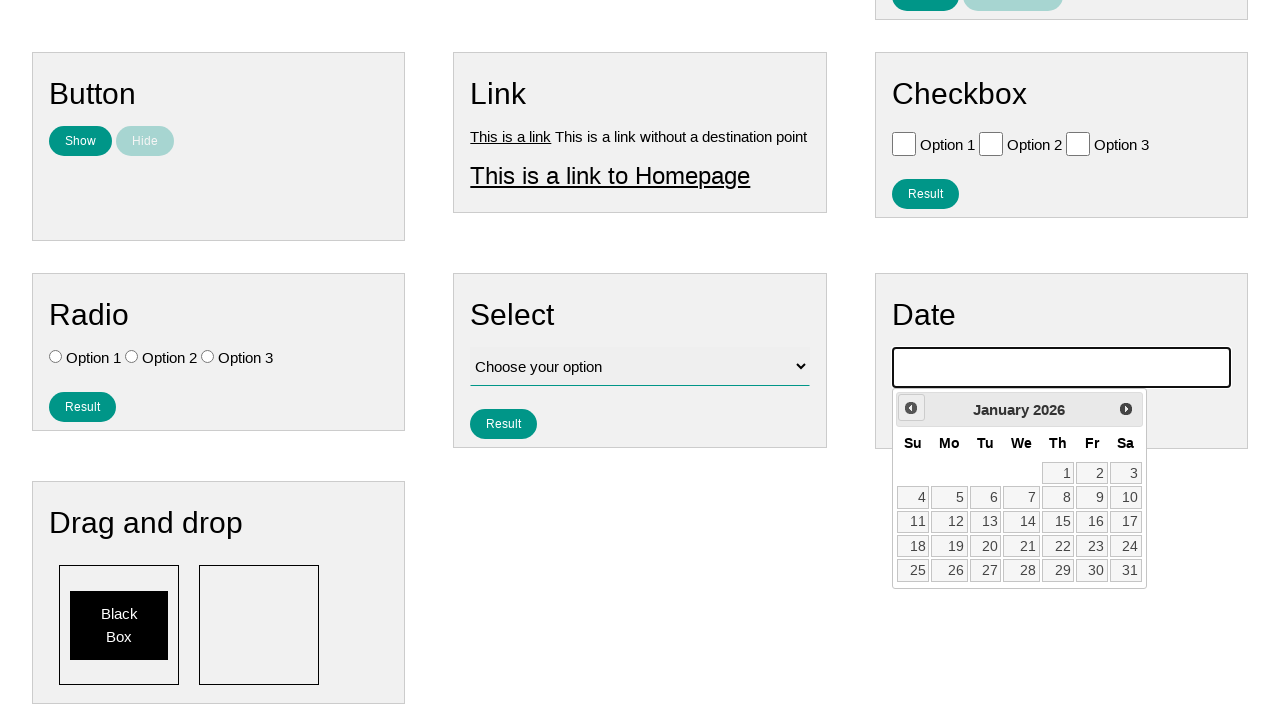

Navigated back one month (iteration 3/10) at (911, 408) on .ui-datepicker-prev
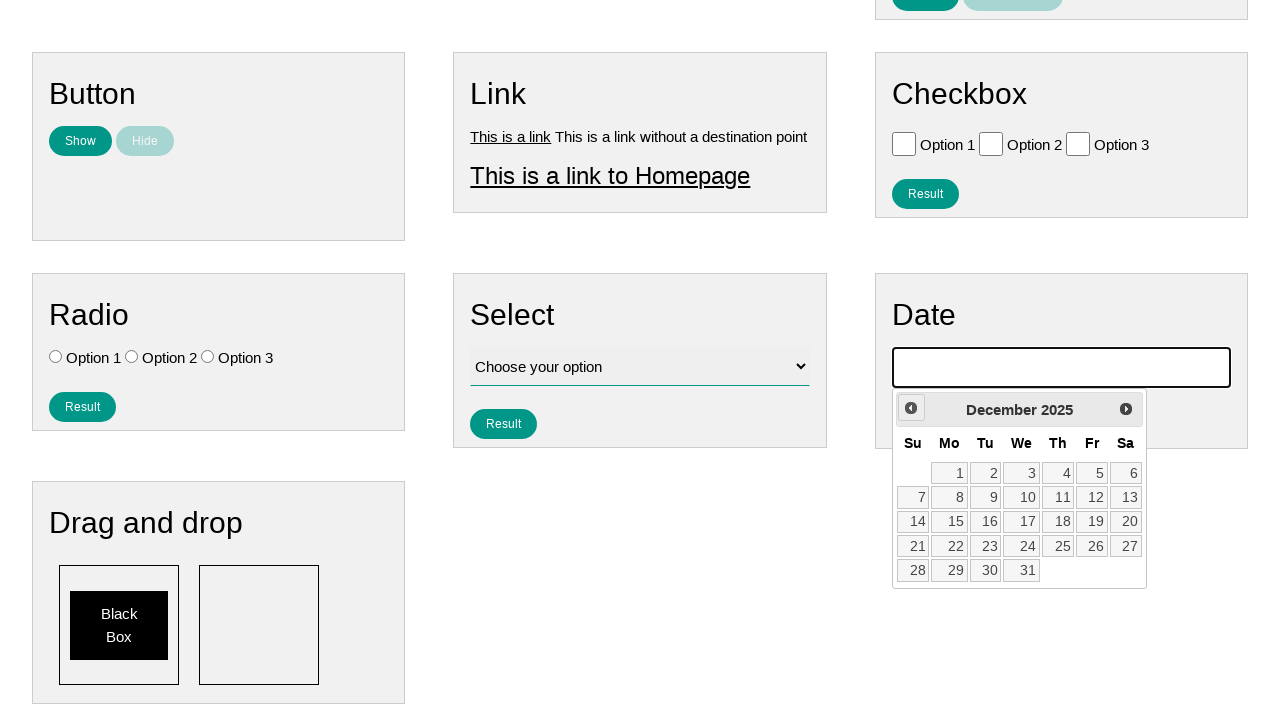

Navigated back one month (iteration 4/10) at (911, 408) on .ui-datepicker-prev
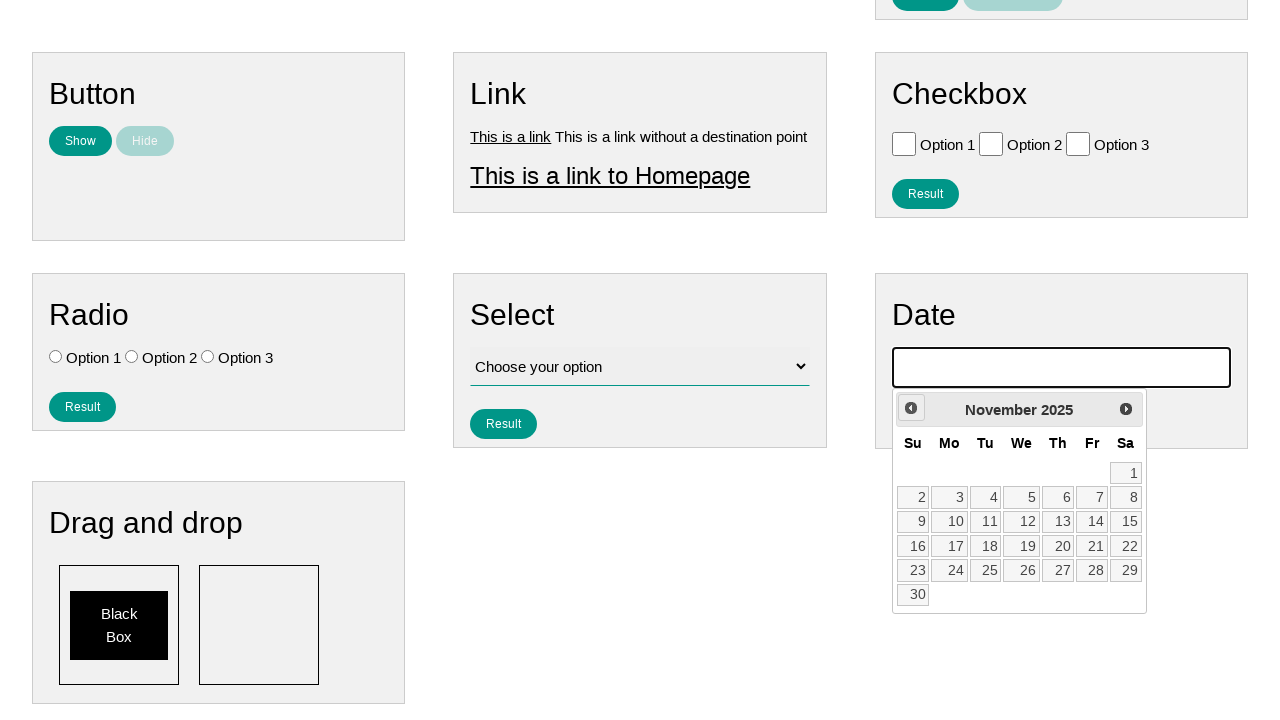

Navigated back one month (iteration 5/10) at (911, 408) on .ui-datepicker-prev
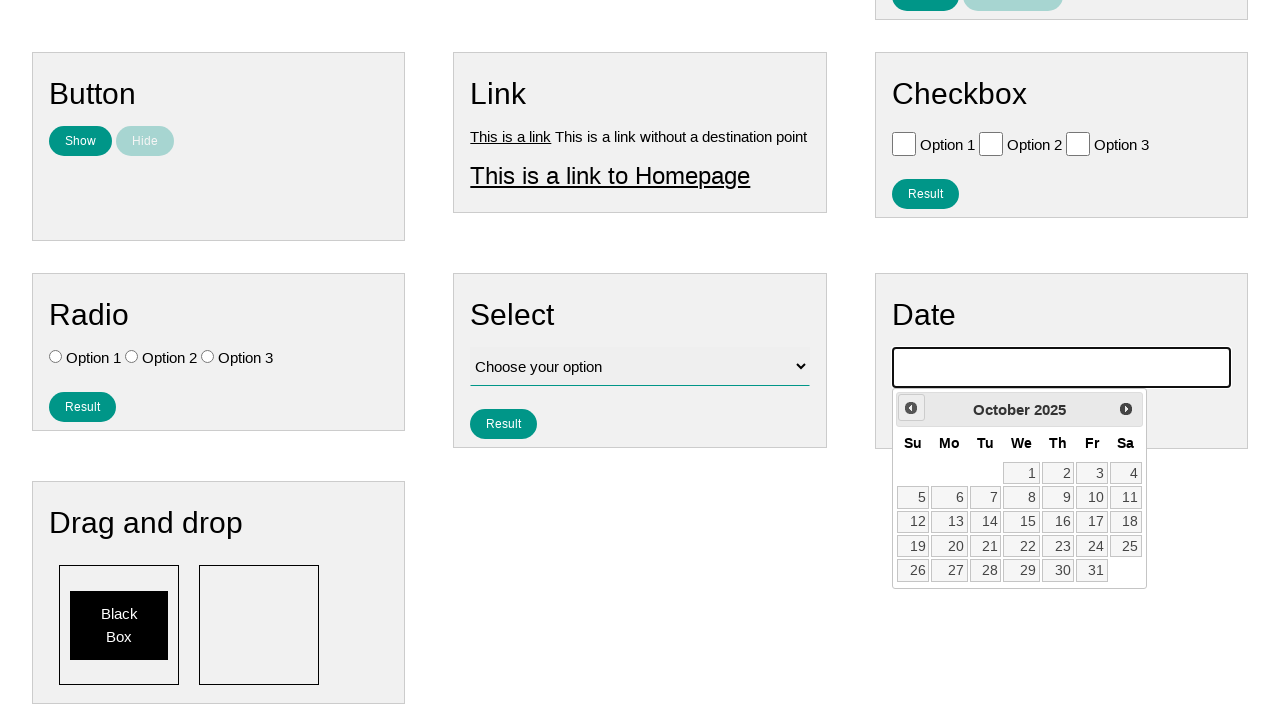

Navigated back one month (iteration 6/10) at (911, 408) on .ui-datepicker-prev
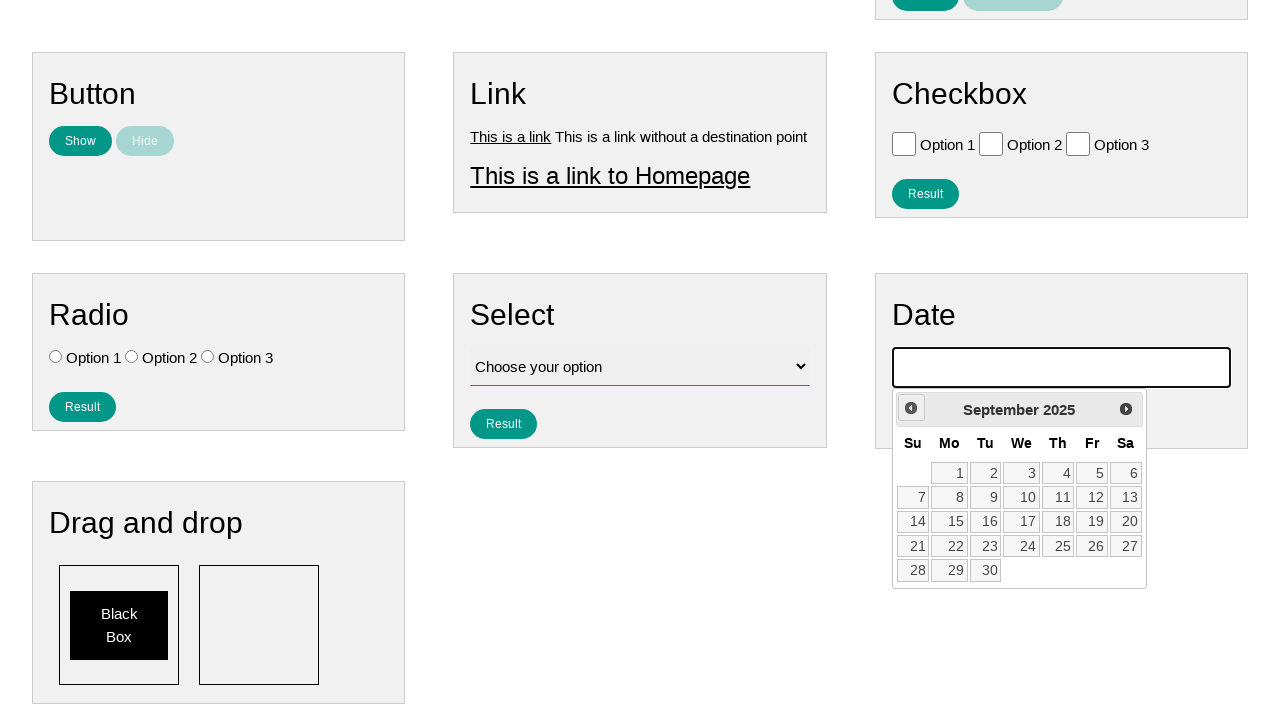

Navigated back one month (iteration 7/10) at (911, 408) on .ui-datepicker-prev
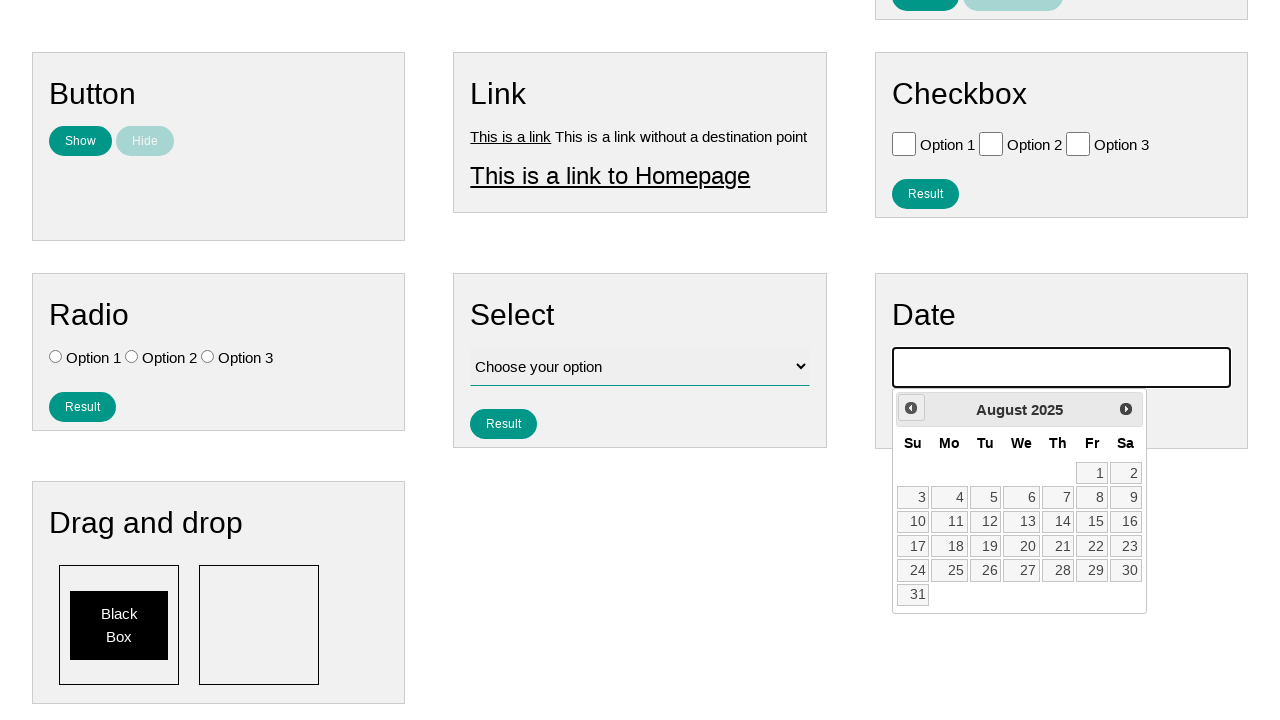

Navigated back one month (iteration 8/10) at (911, 408) on .ui-datepicker-prev
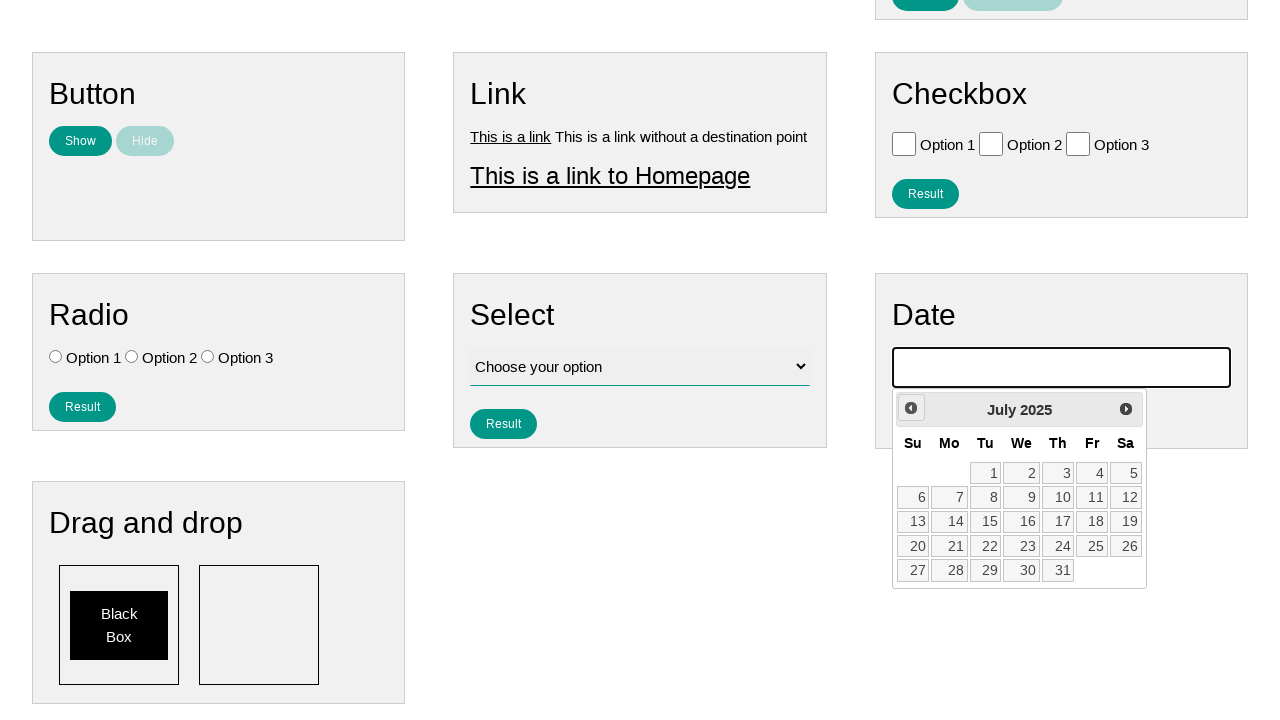

Navigated back one month (iteration 9/10) at (911, 408) on .ui-datepicker-prev
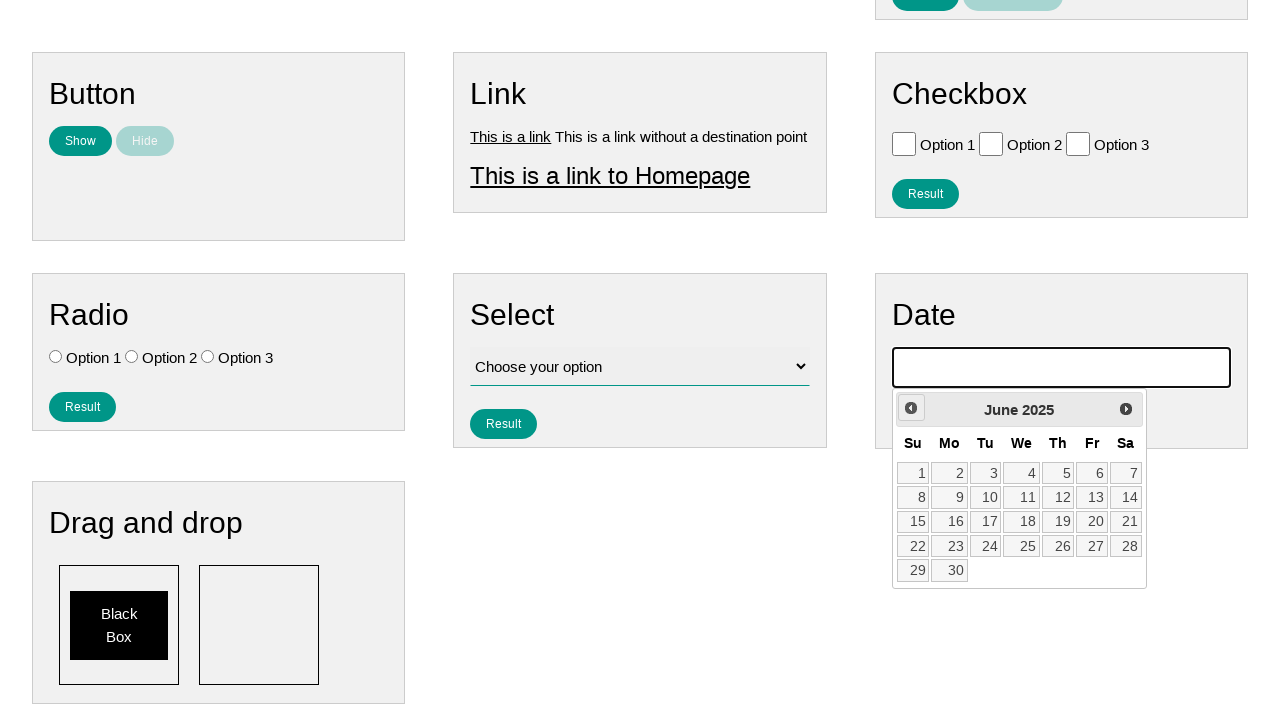

Navigated back one month (iteration 10/10) at (911, 408) on .ui-datepicker-prev
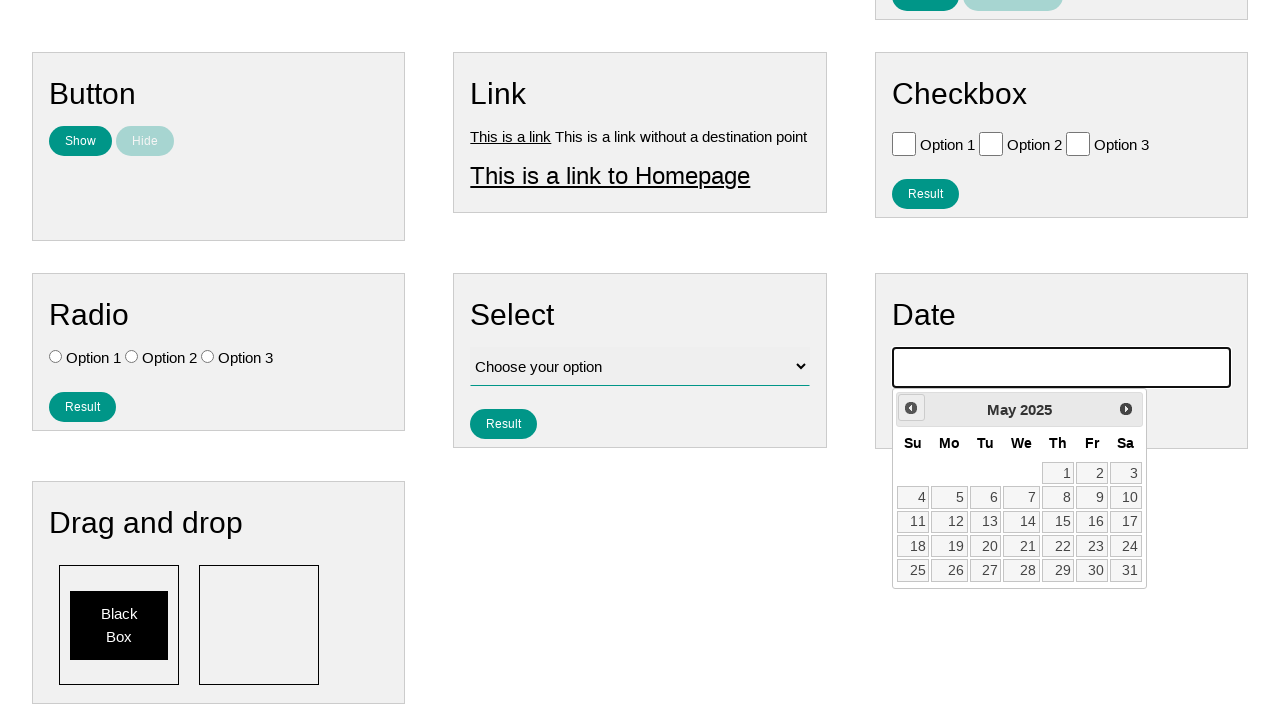

Selected day 15 from the calendar at (1058, 522) on xpath=//a[text()='15']
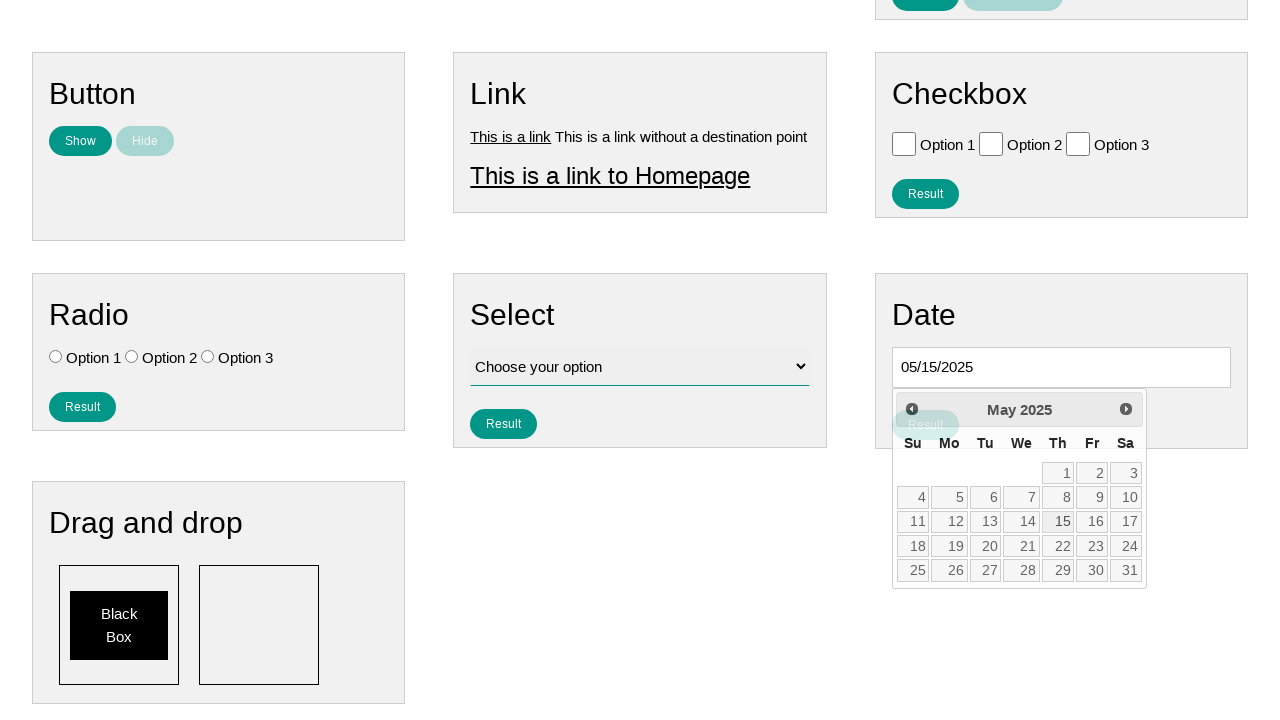

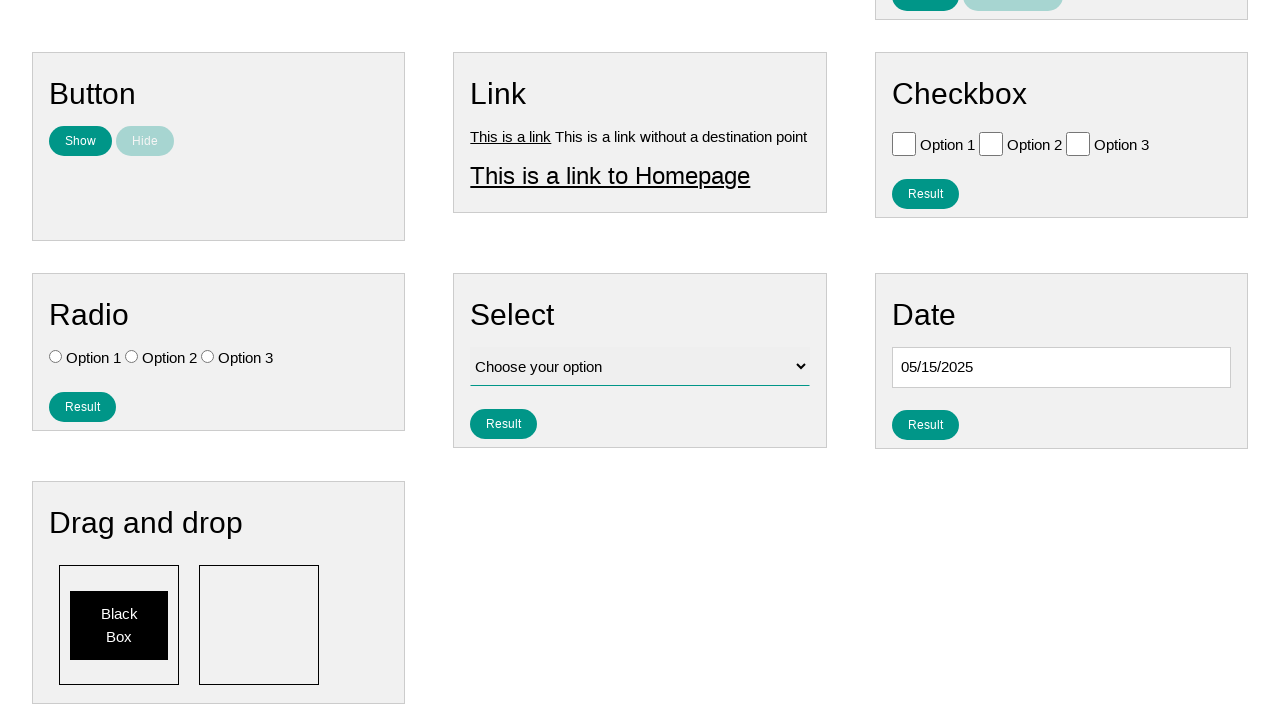